Navigates to a demo table page and performs various XPath queries to find elements based on relationships like siblings, ancestors, and position in tables

Starting URL: http://automationbykrishna.com/

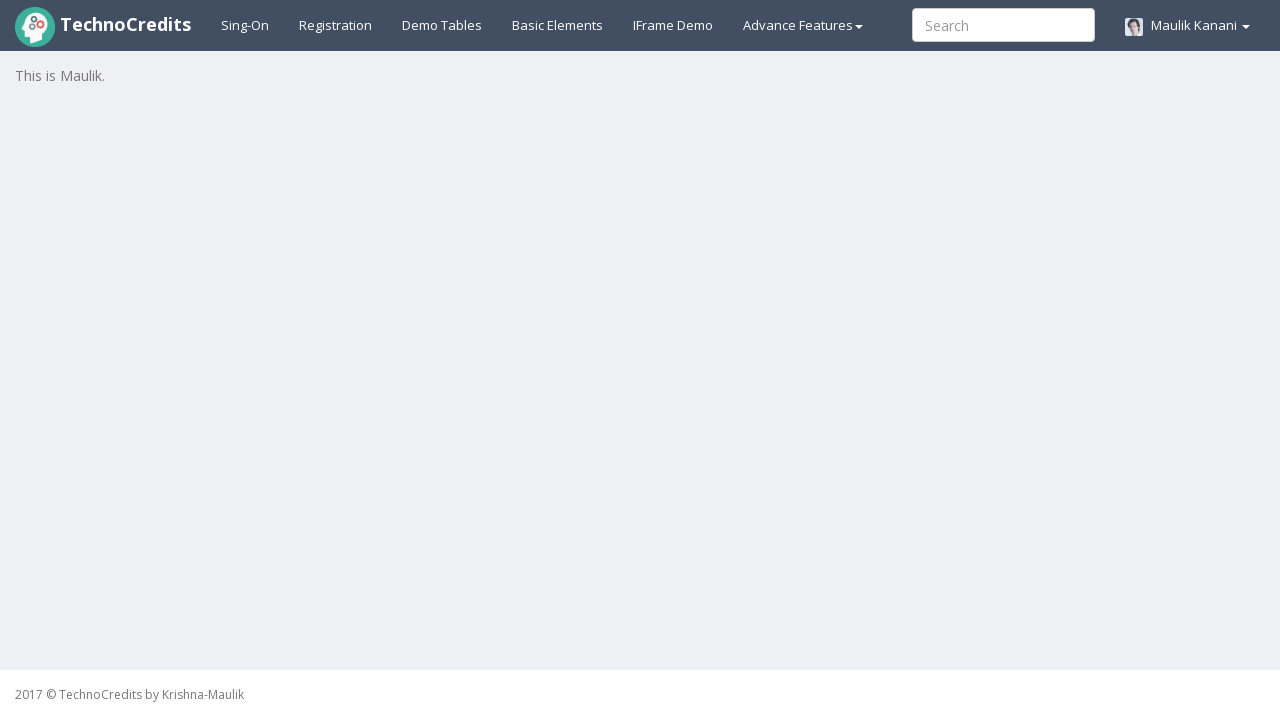

Waited for 'Maulik Kanani' text to appear on page
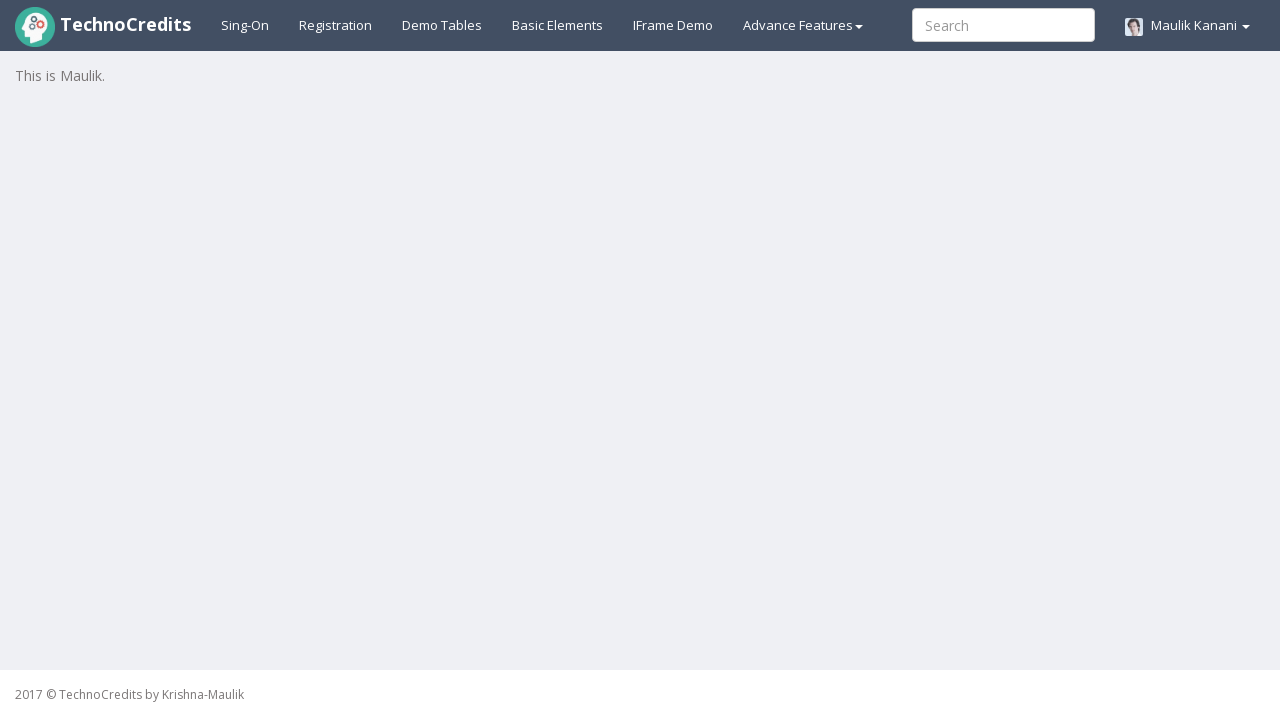

Clicked on Demo Tables link at (442, 25) on xpath=//a[@id='demotable']
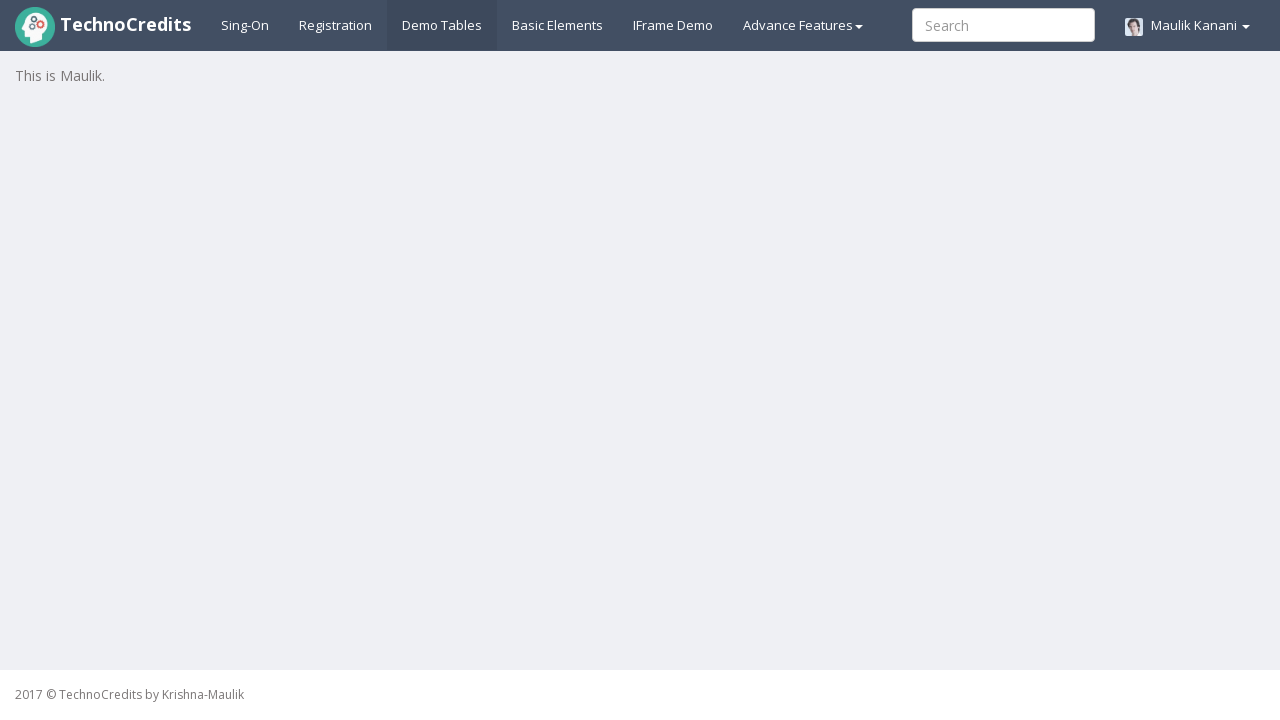

Waited for table1 to be visible
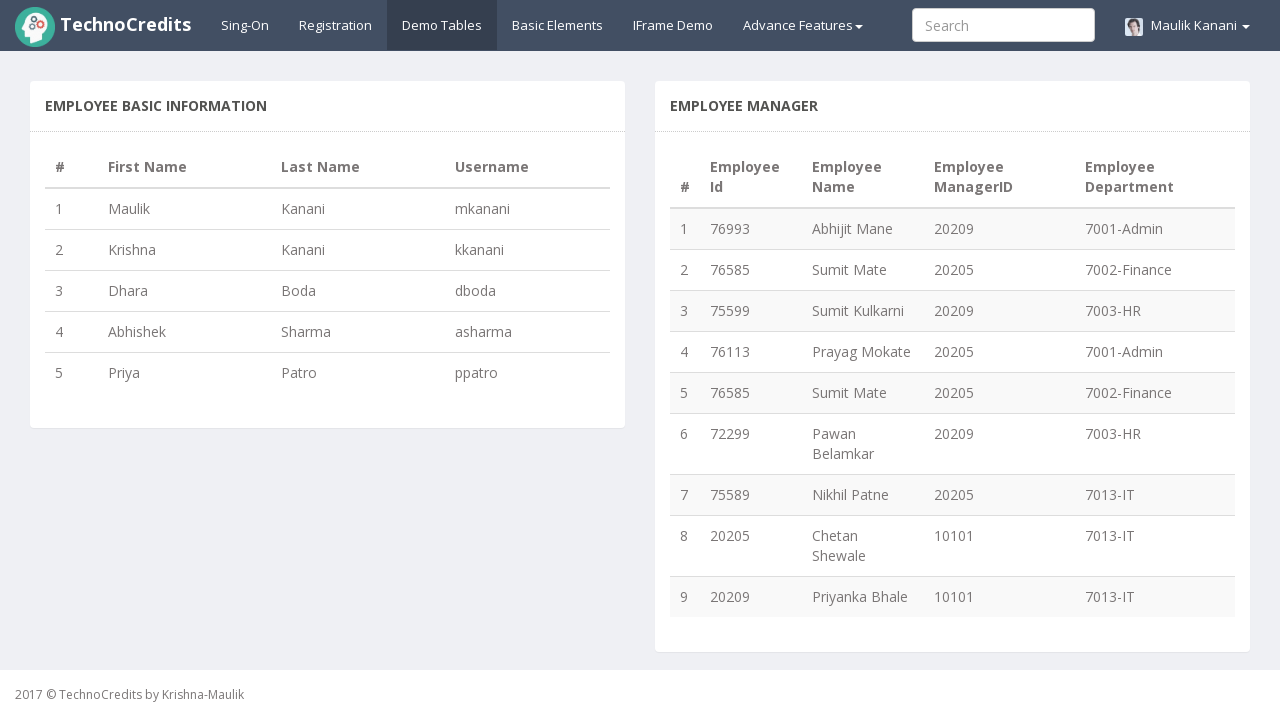

Found following siblings of Krishna: 3 rows
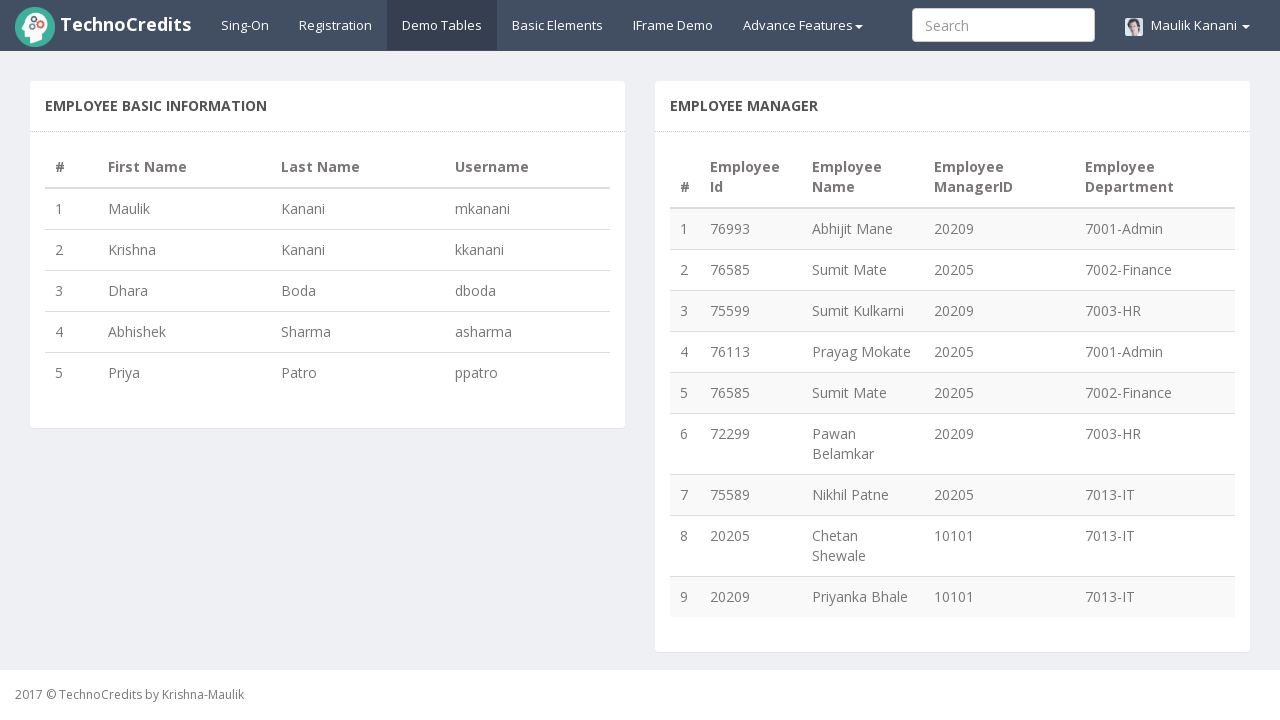

Found child cells for employee ID 75589: 5 cells
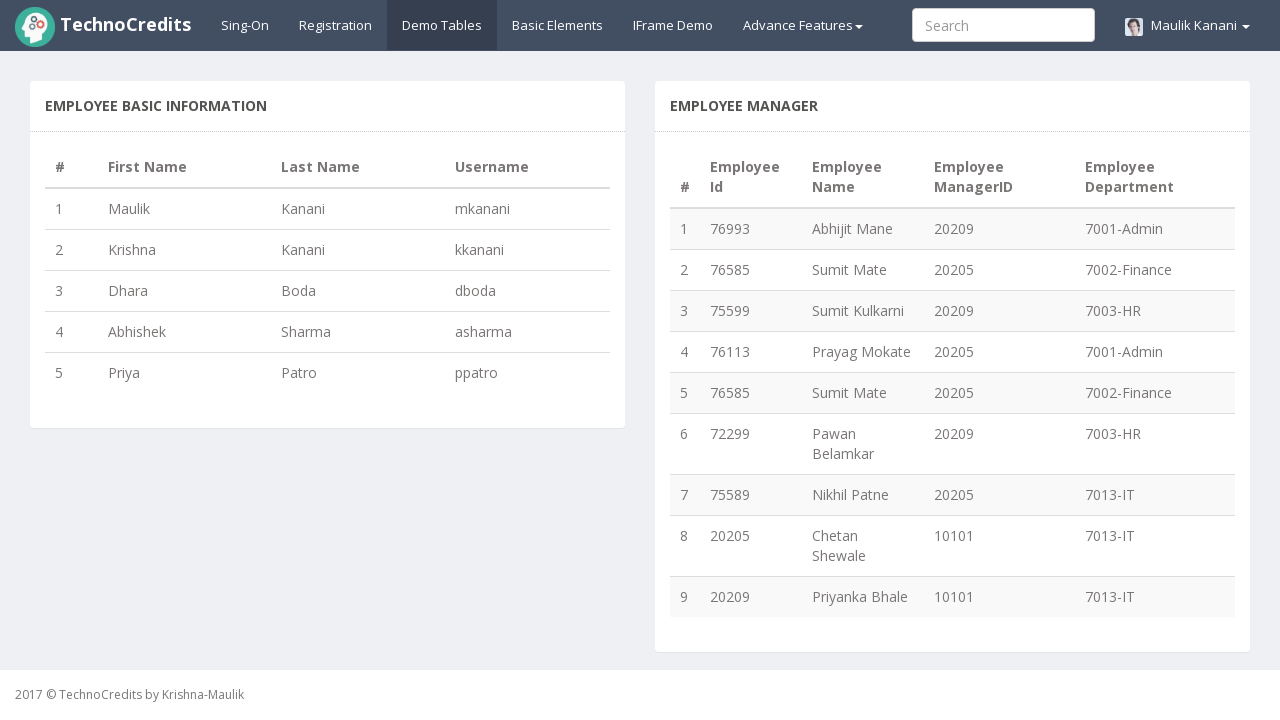

Found rows before Nikhil Patne: 6 rows
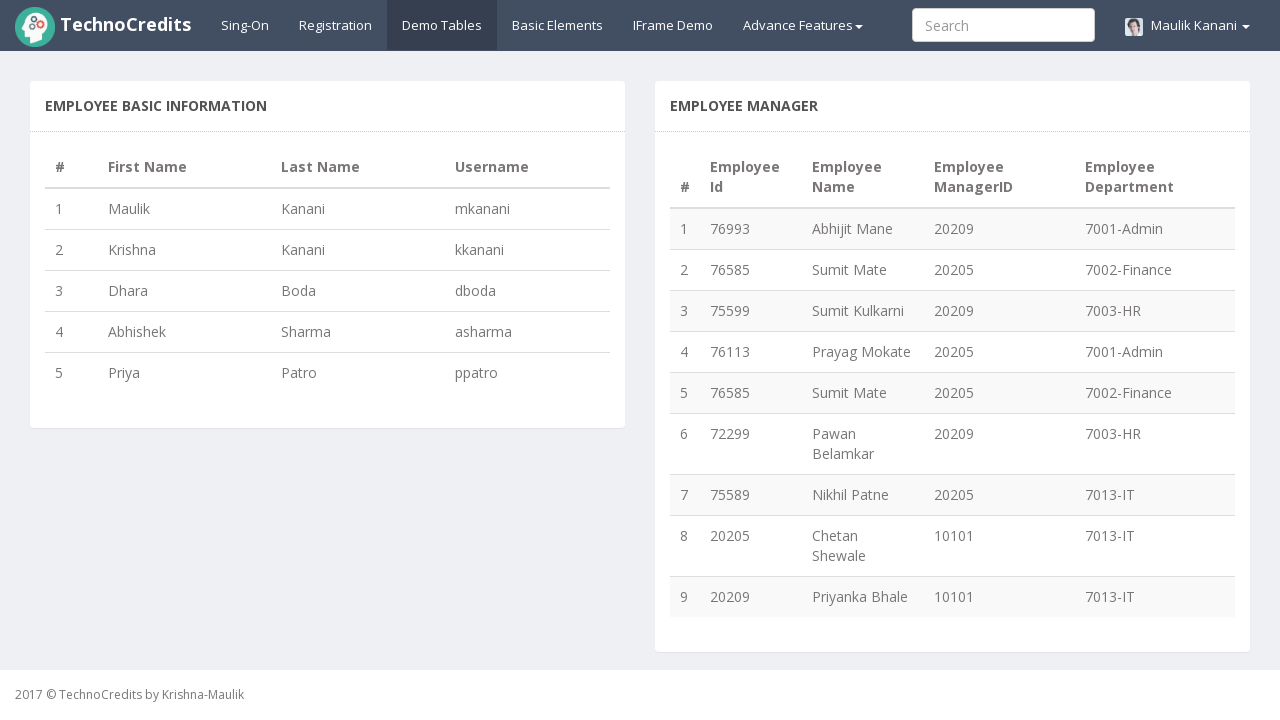

Found rows after employee ID 76113: 15
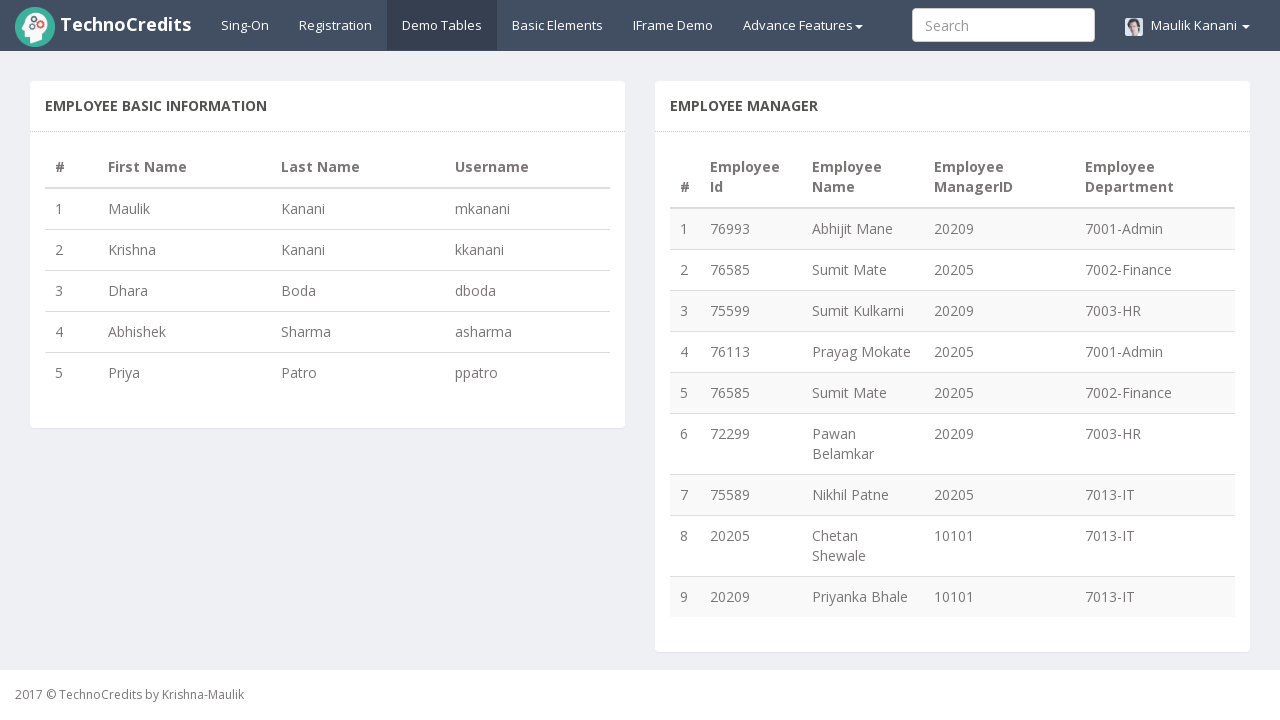

Found rows before employee ID 76113: 10
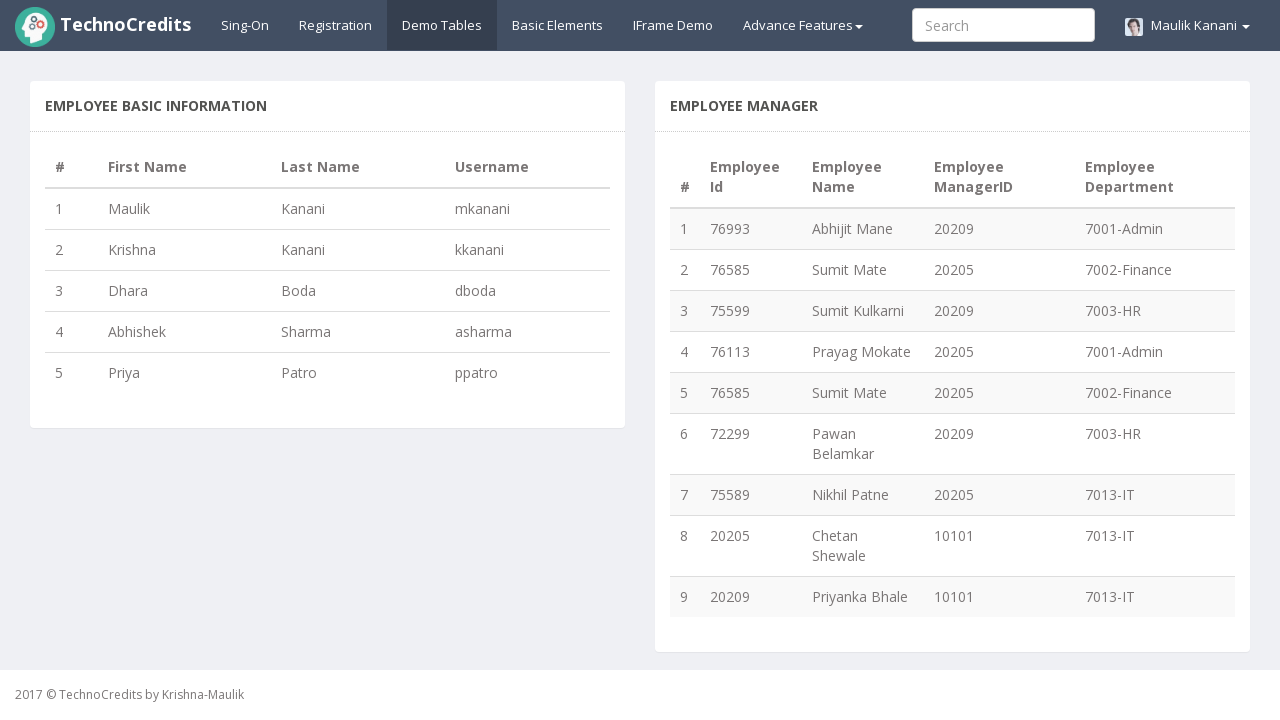

Retrieved all employee name cells from table 2
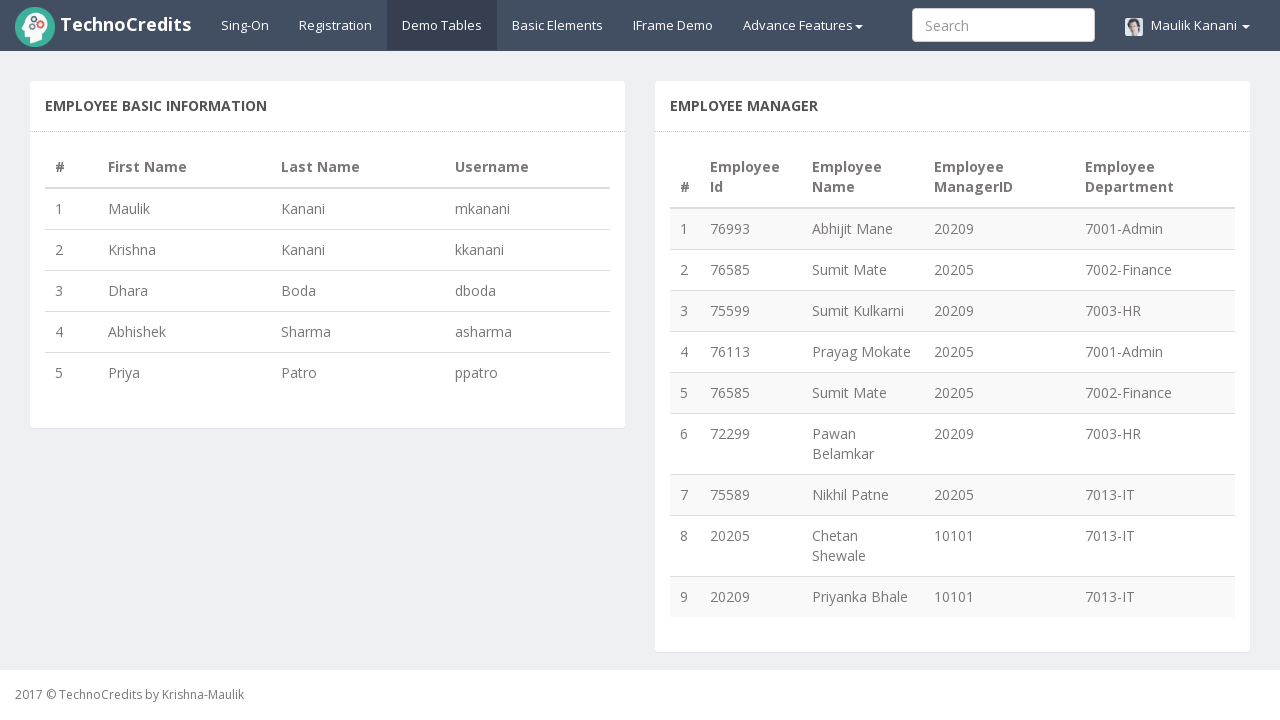

Found position of Chetan Shewale: 8
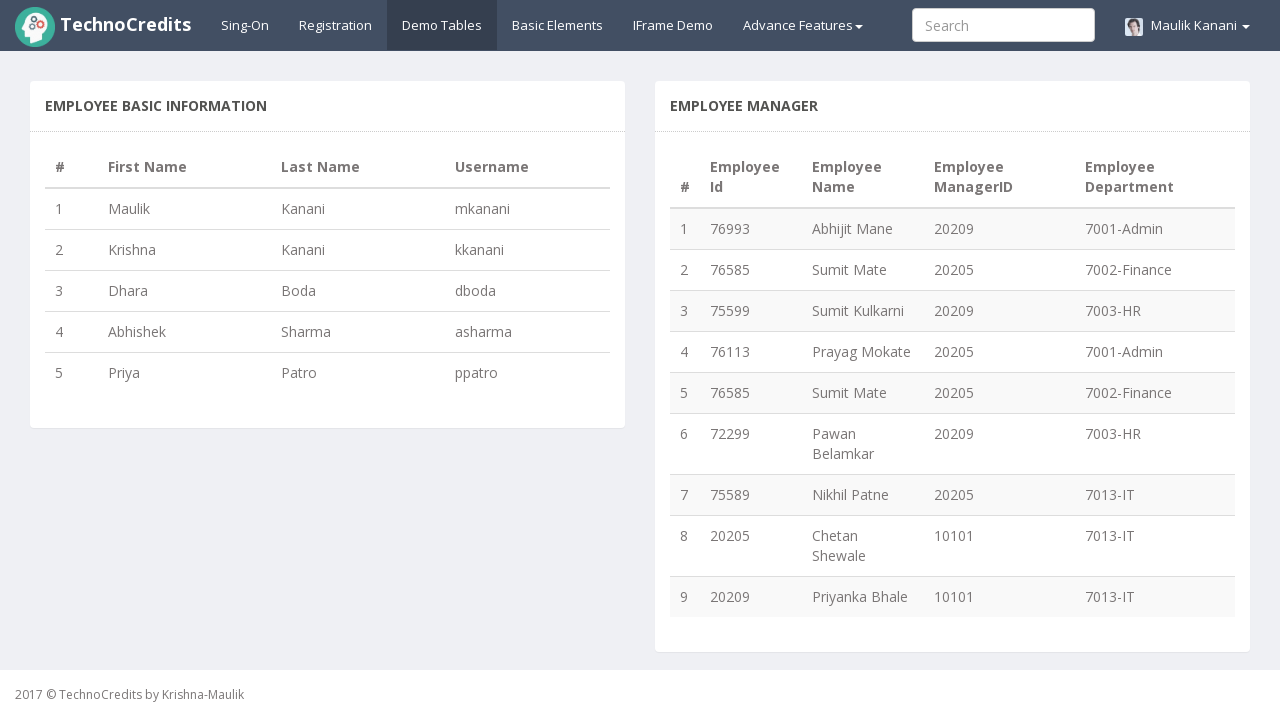

Found Maulik elements: 1
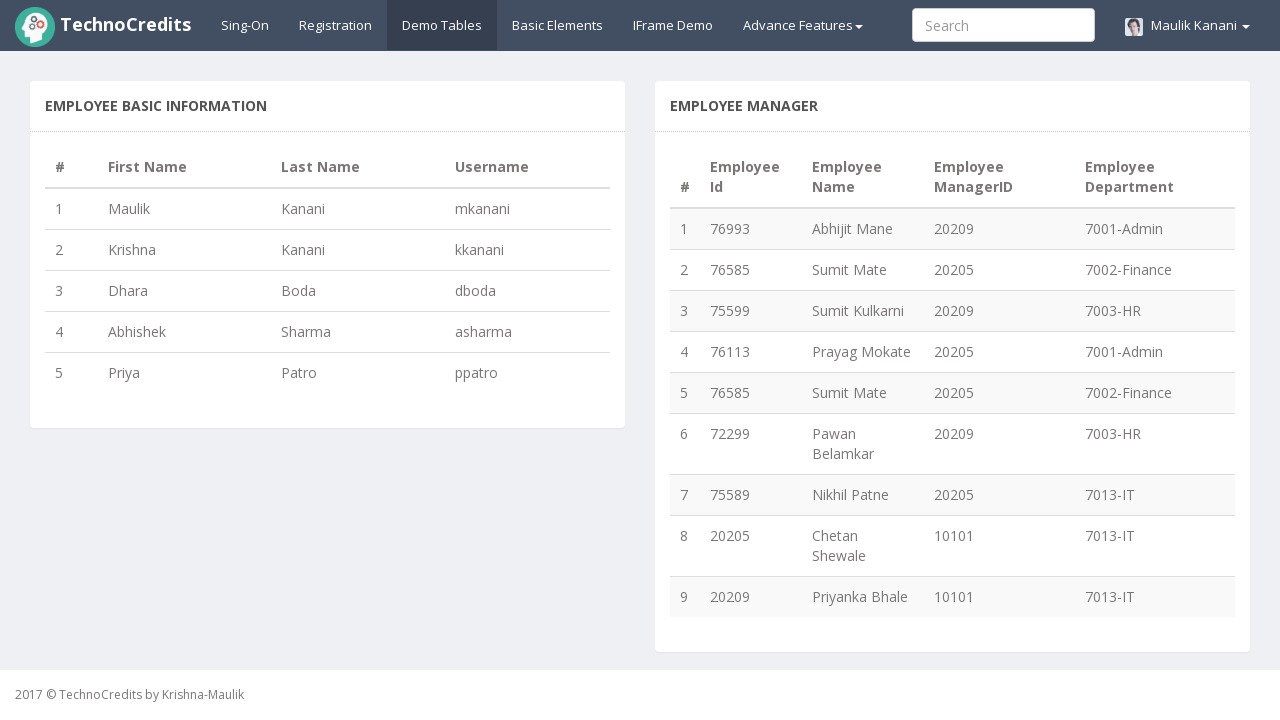

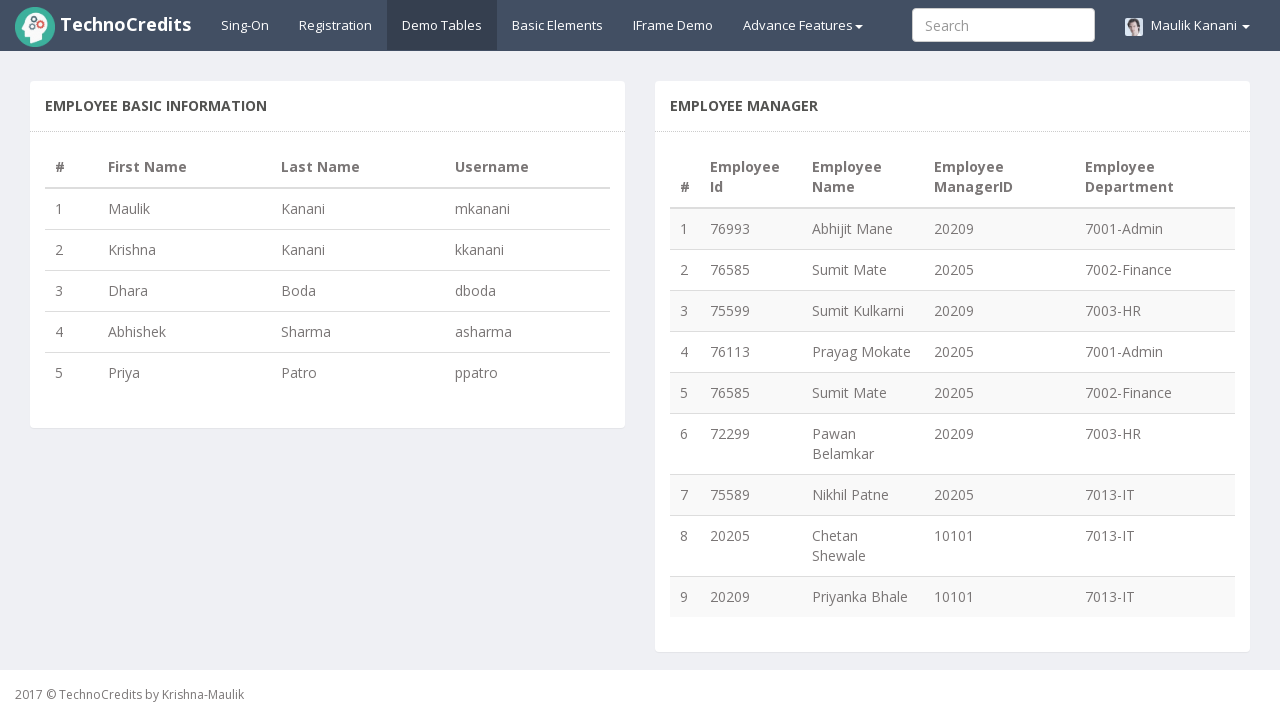